Verifies that the company branding logo is displayed on the OrangeHRM login page

Starting URL: https://opensource-demo.orangehrmlive.com/web/index.php/auth/login

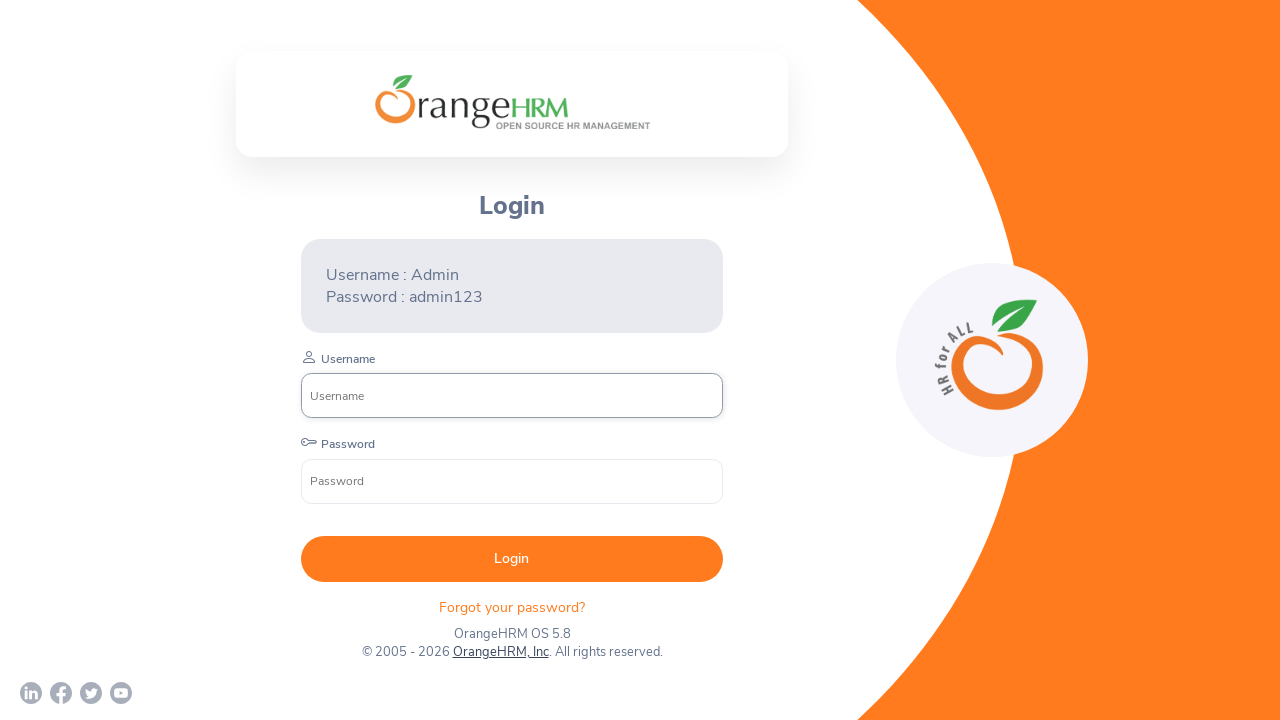

Located company branding logo element
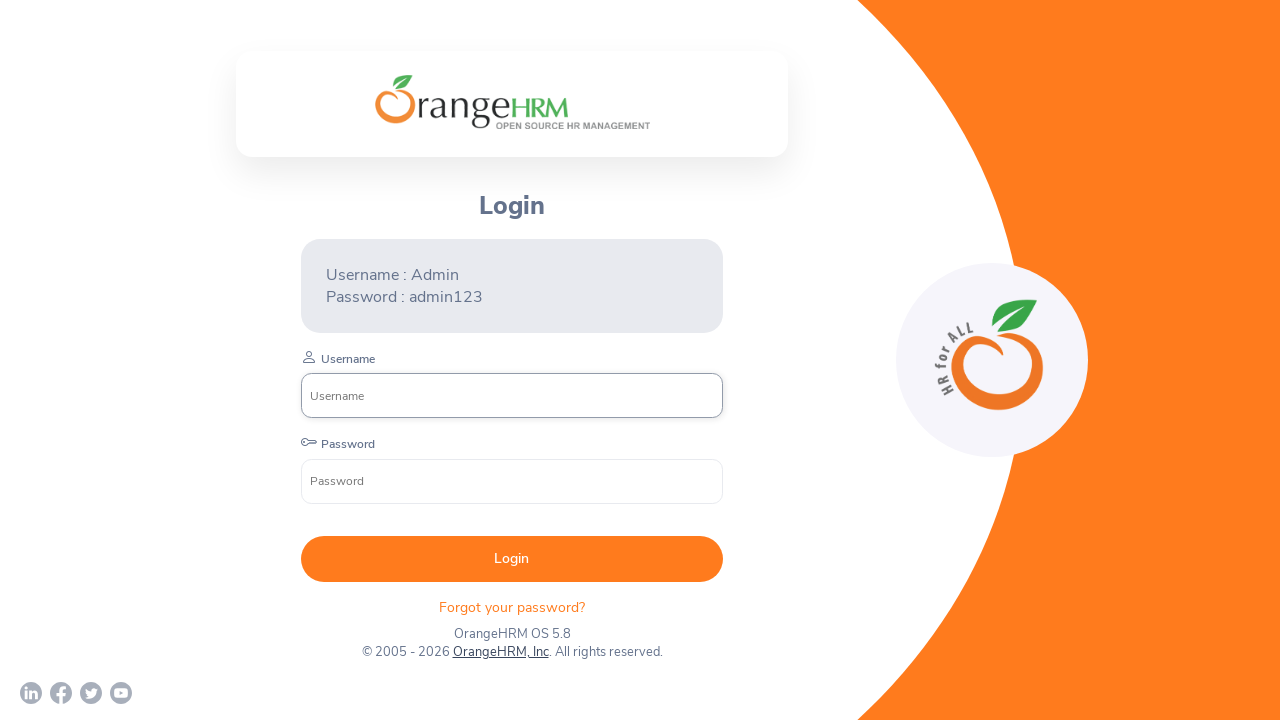

Company branding logo became visible
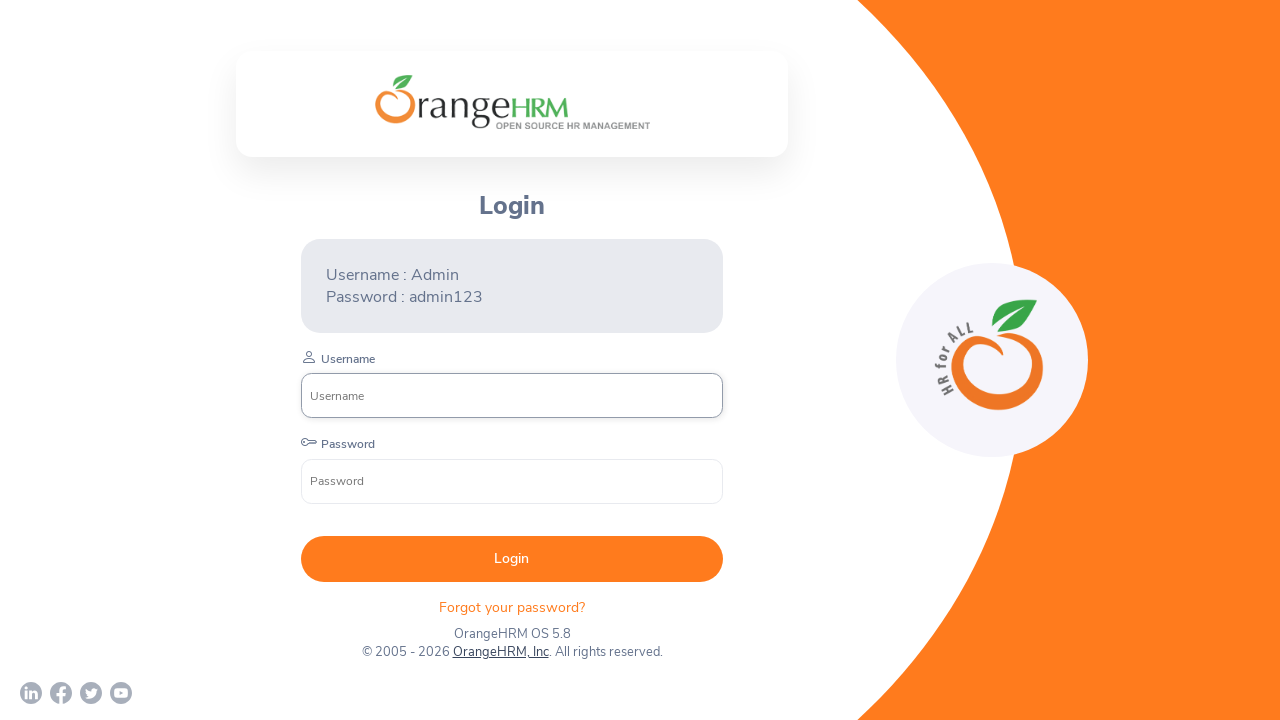

Verified company branding logo is displayed
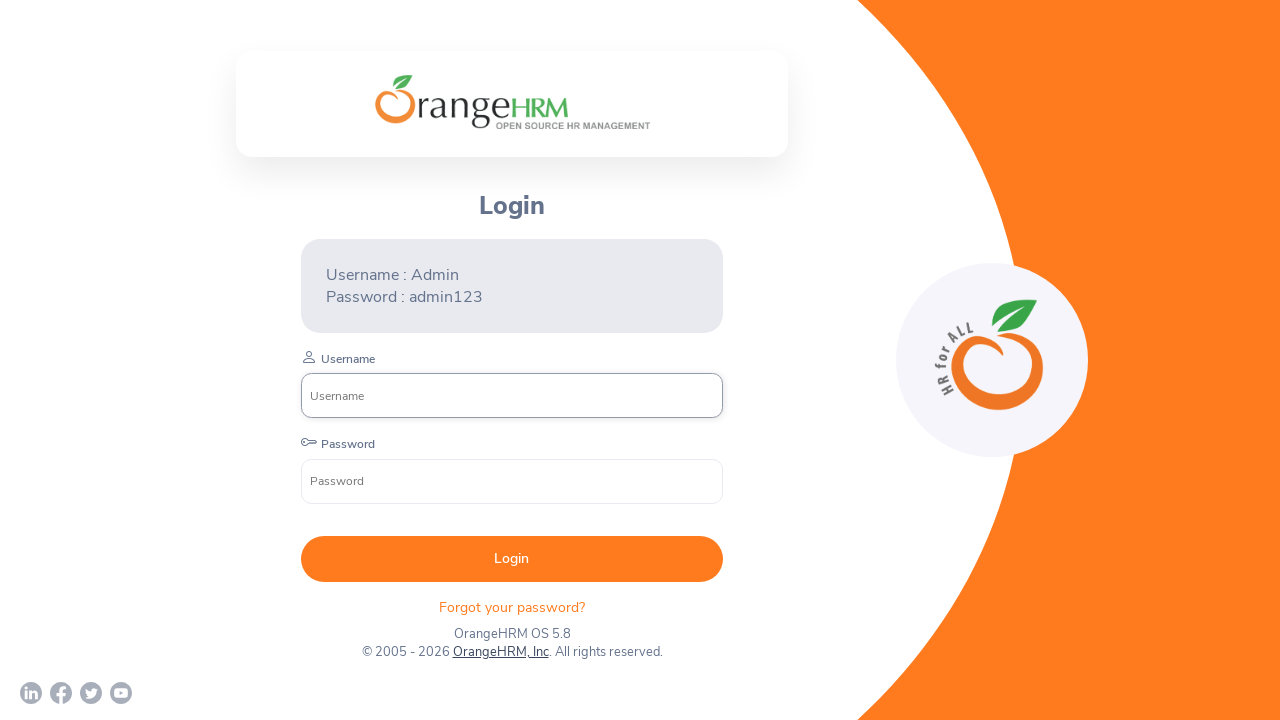

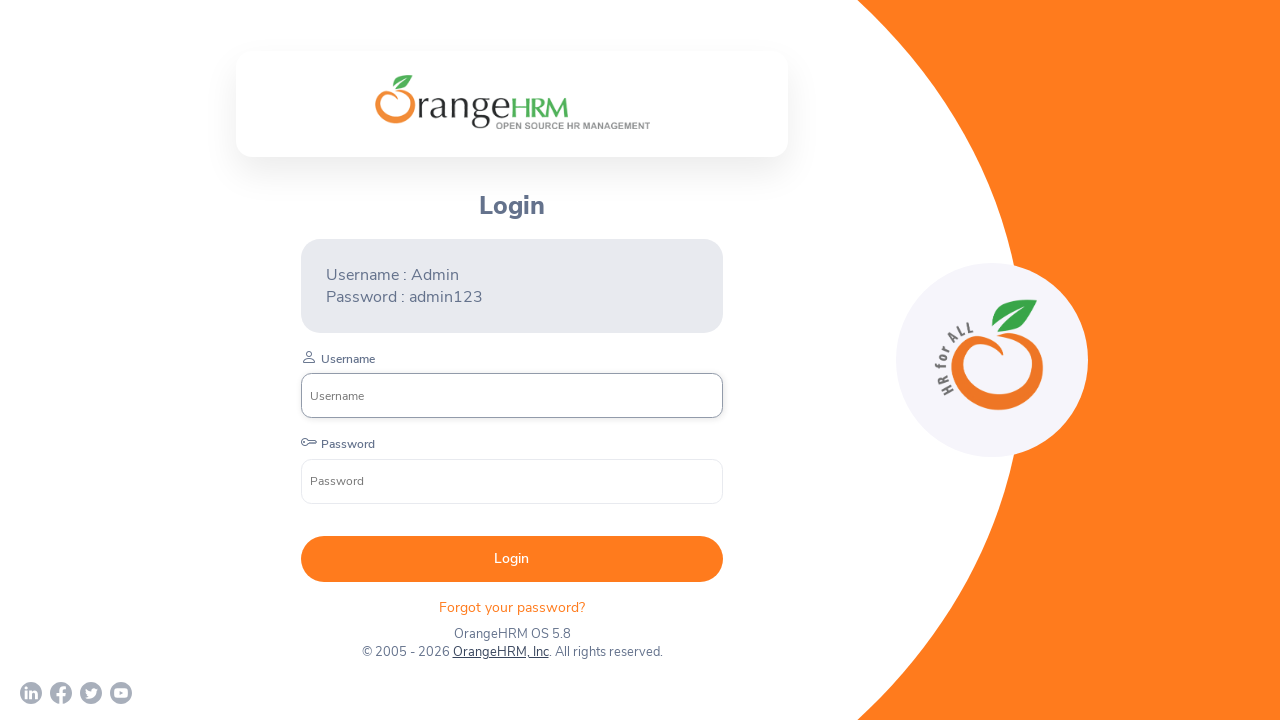